Opens the main page, triggers the auth modal, and clicks on social media authentication buttons (VK and Yandex).

Starting URL: https://moigektar.ru

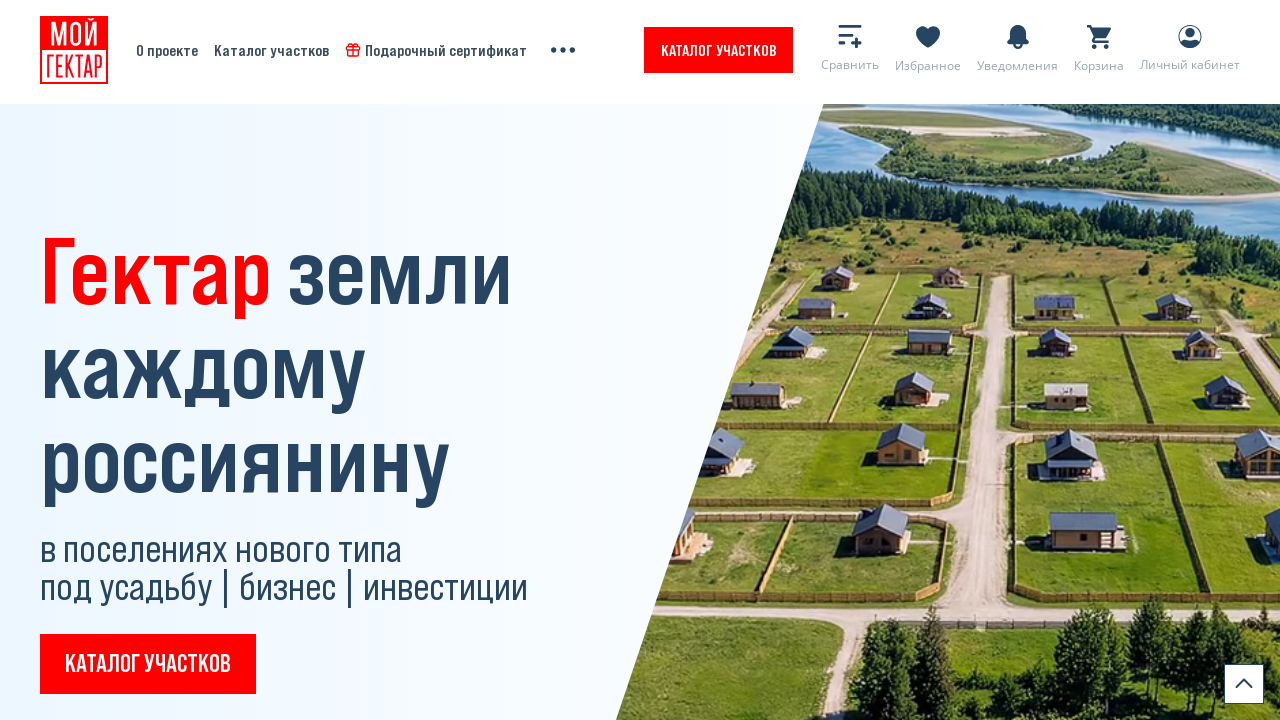

Clicked on auth modal trigger link at (842, 50) on (//*[@href="#modal-auth-lk"])[1]
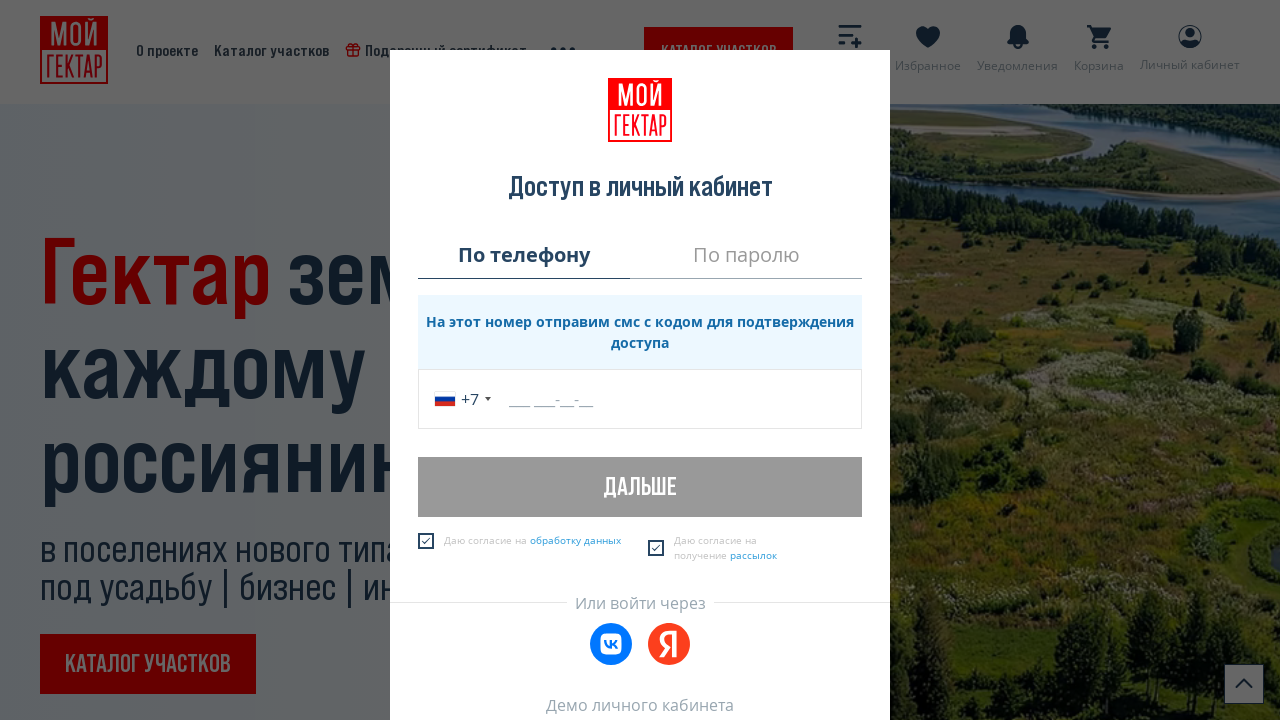

Auth modal appeared with VK button visible
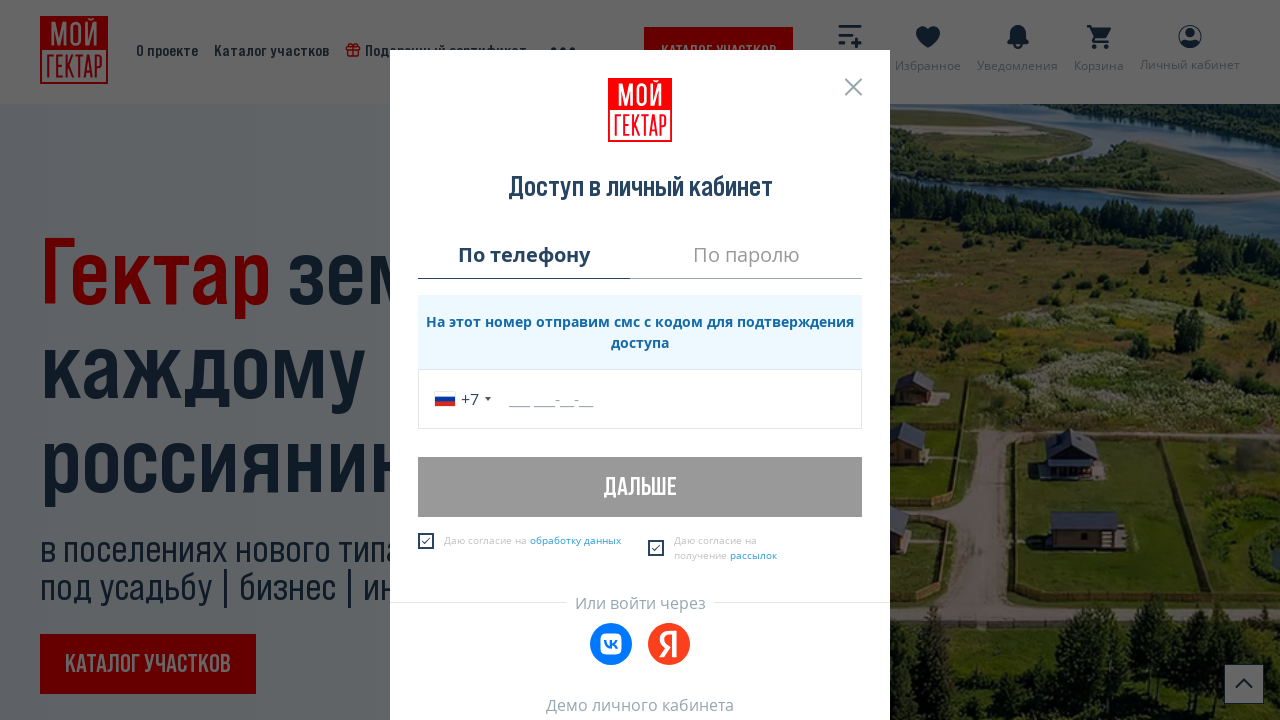

Clicked VK social media authentication button at (611, 644) on .js-analytics-vk-auth-button-click
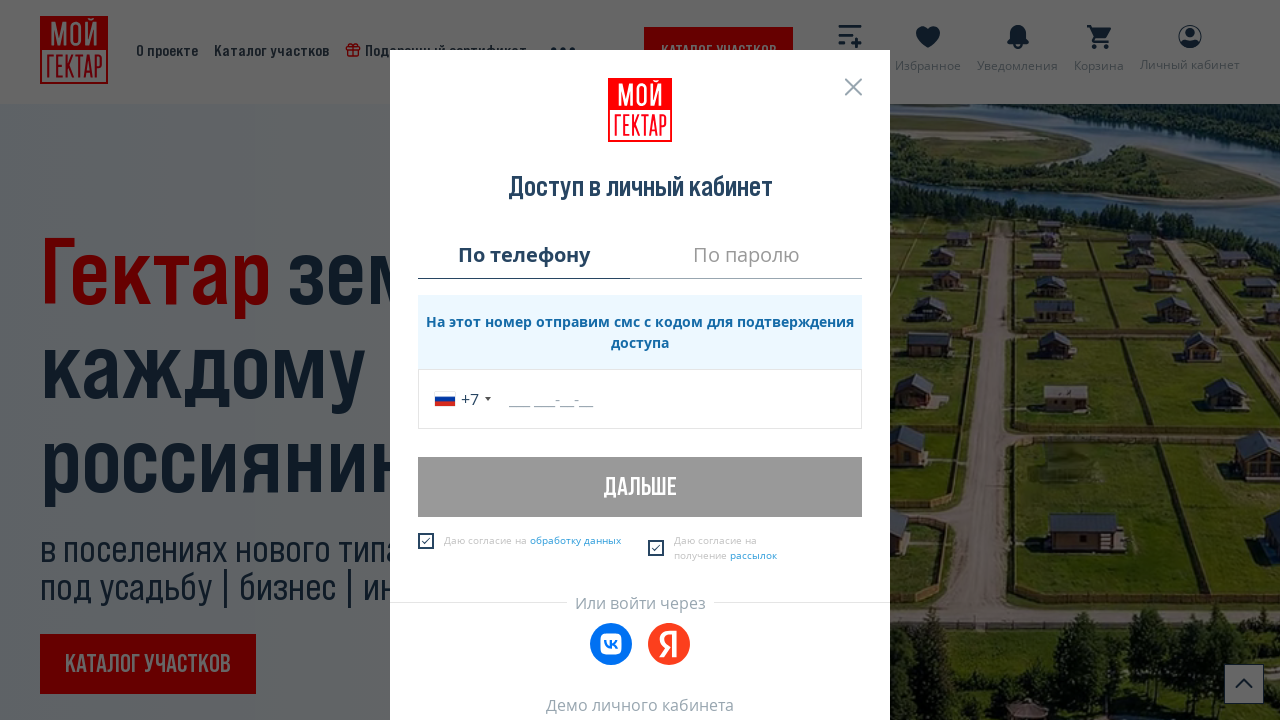

Waited 2 seconds for VK auth action to process
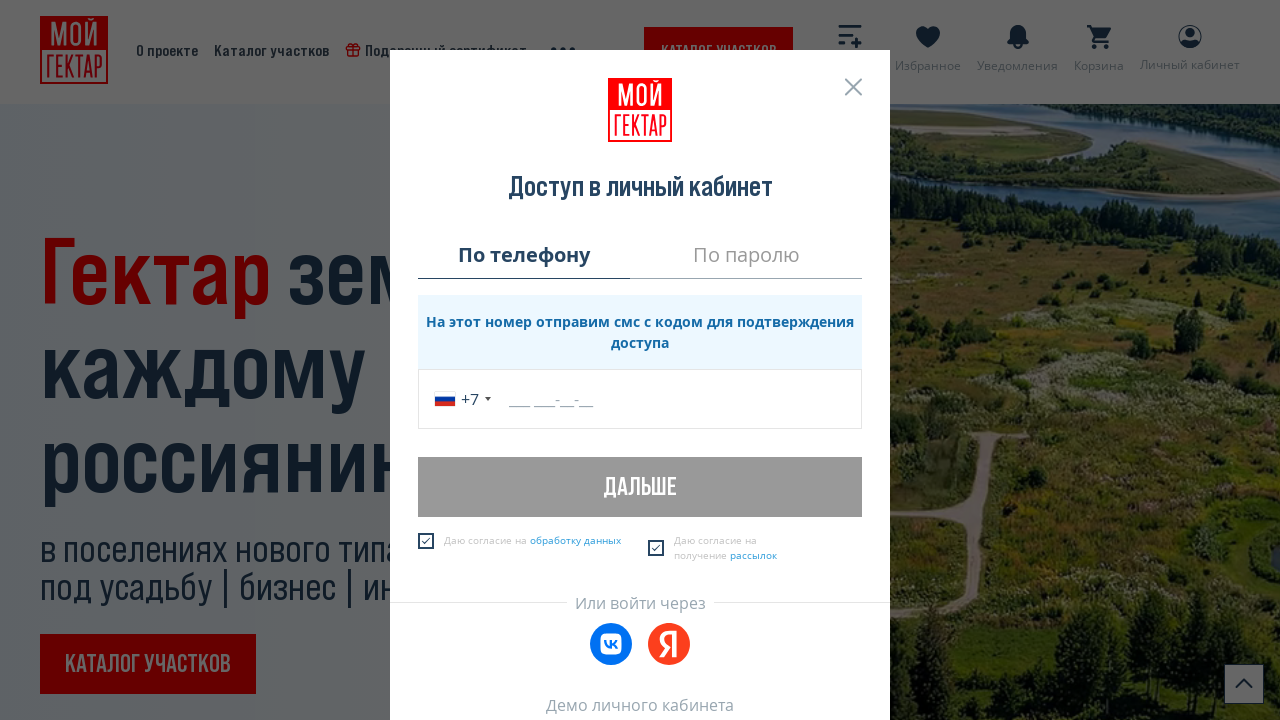

Navigated back to main page (https://moigektar.ru)
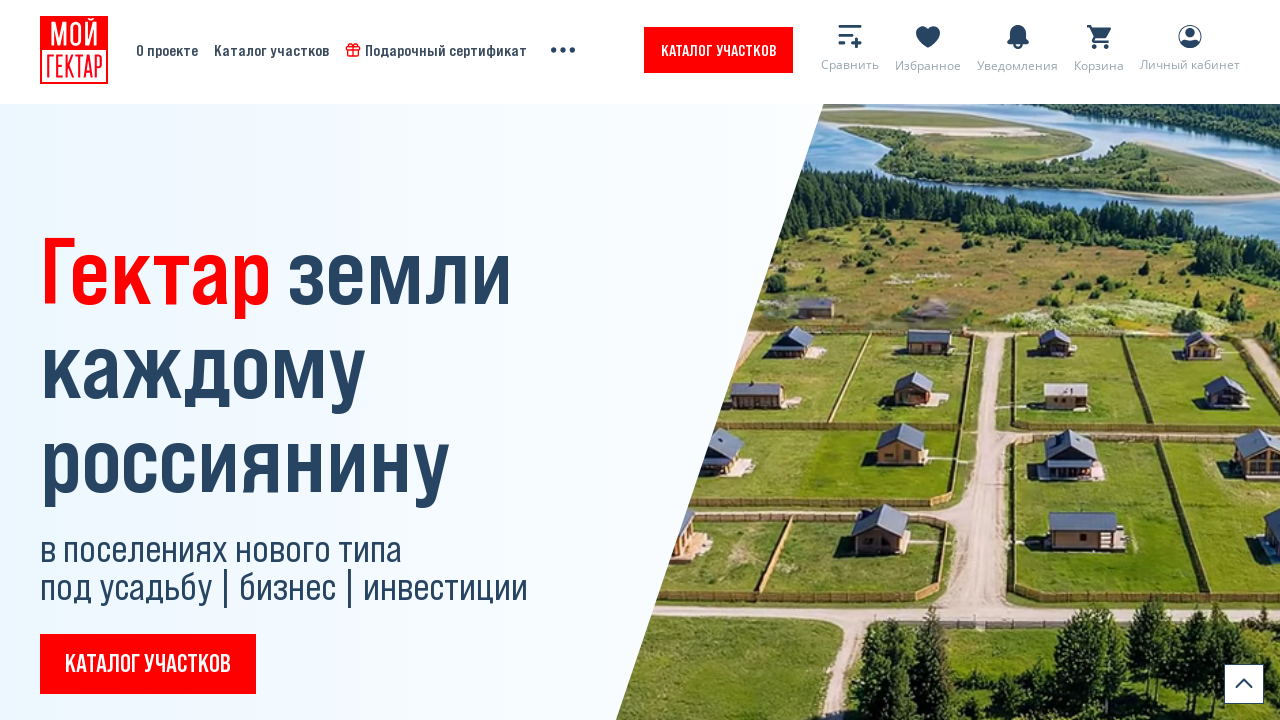

Clicked on auth modal trigger link again at (842, 50) on (//*[@href="#modal-auth-lk"])[1]
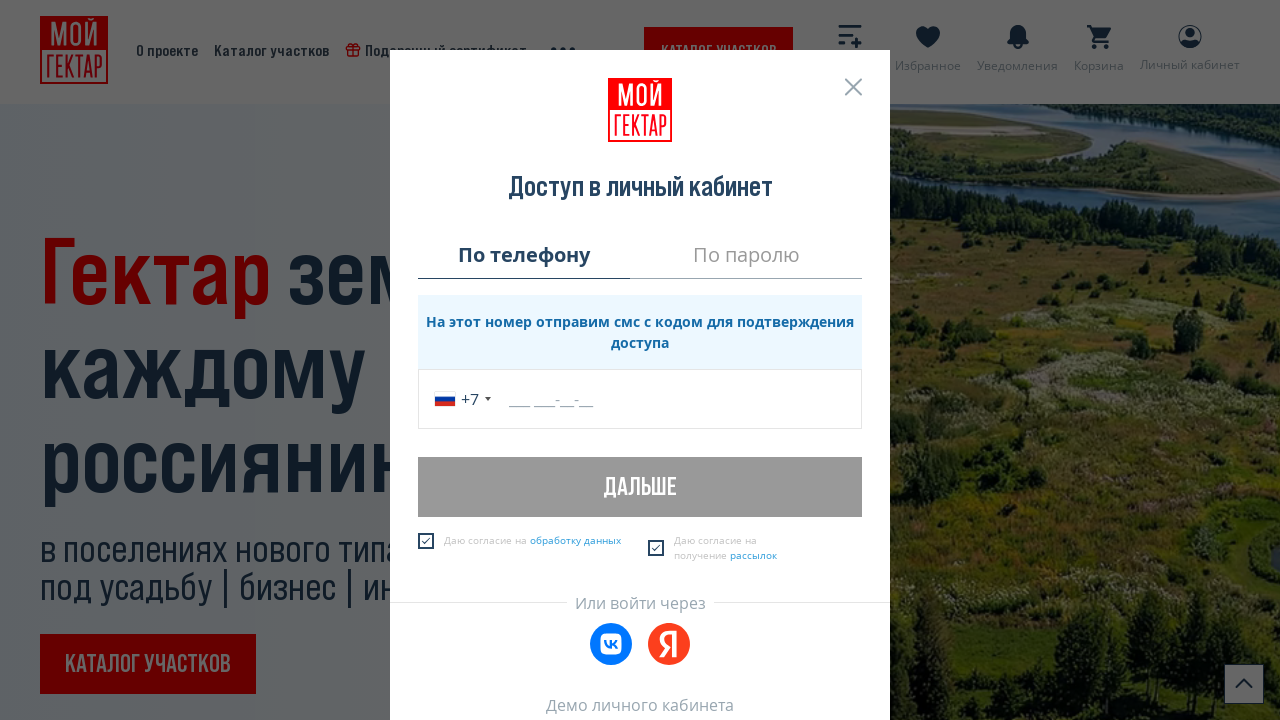

Auth modal appeared with Yandex button visible
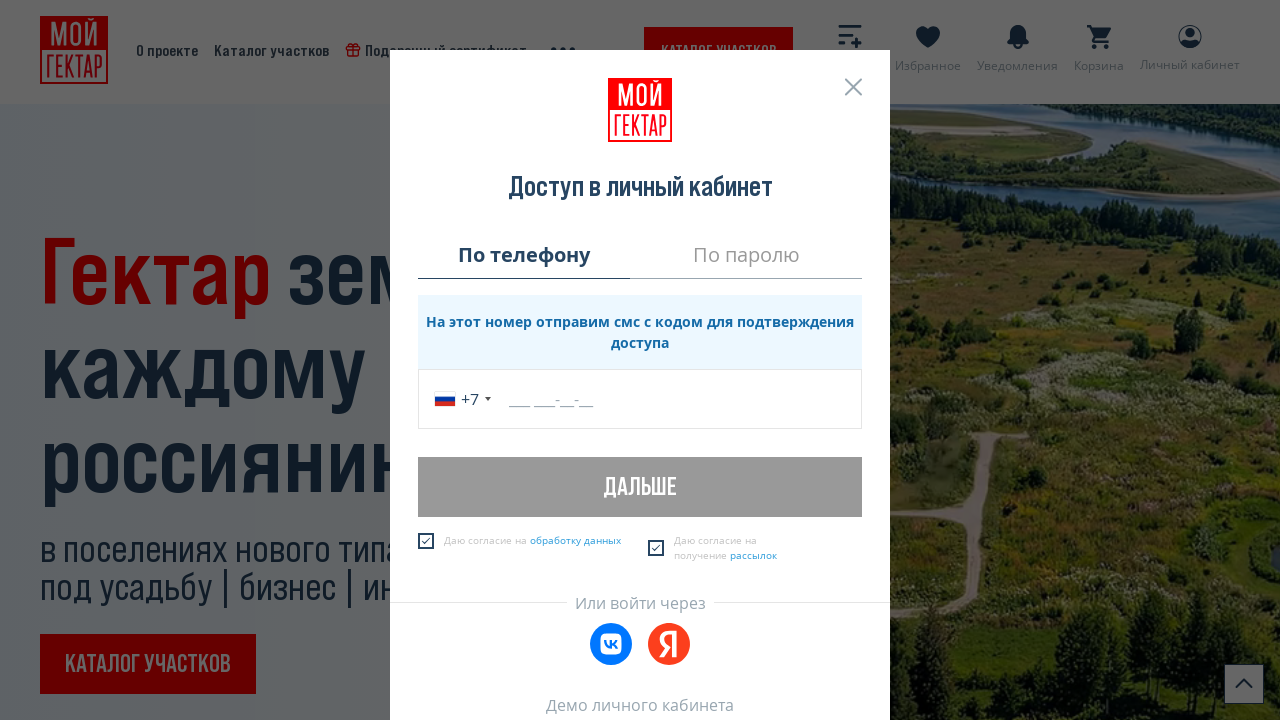

Clicked Yandex social media authentication button at (669, 644) on .js-analytics-ya-auth-button-click
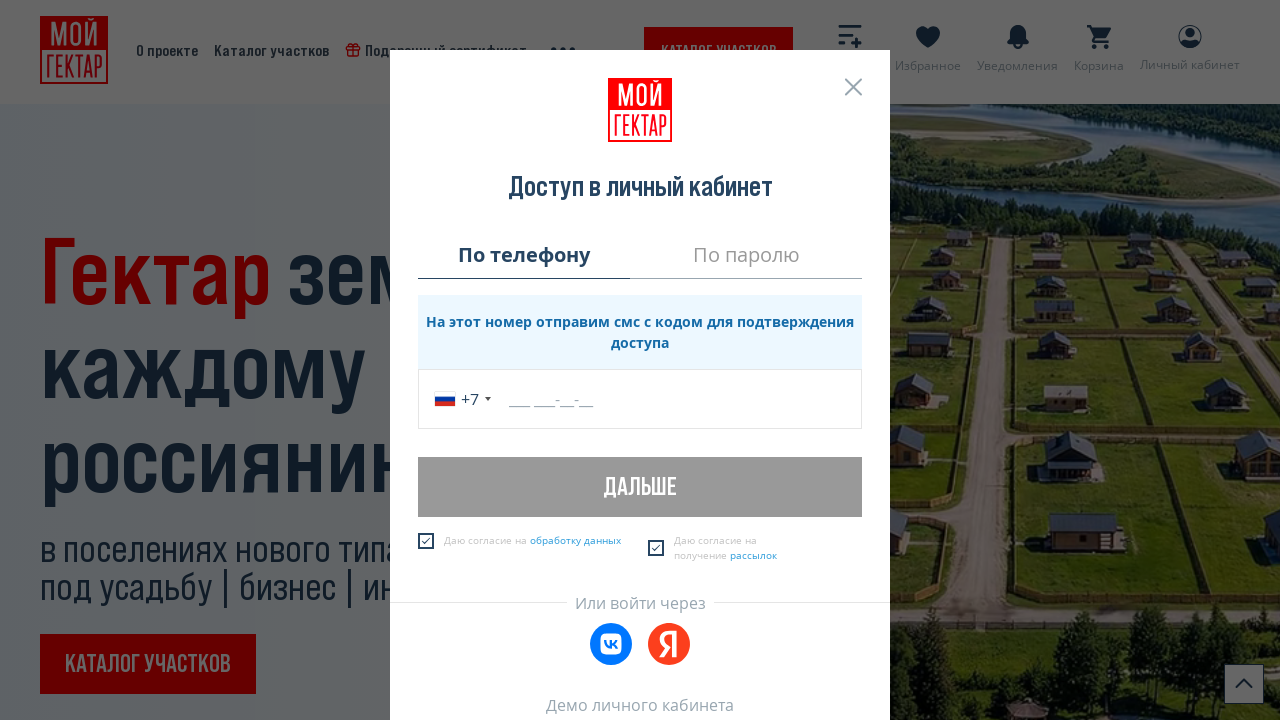

Waited 2 seconds for Yandex auth action to process
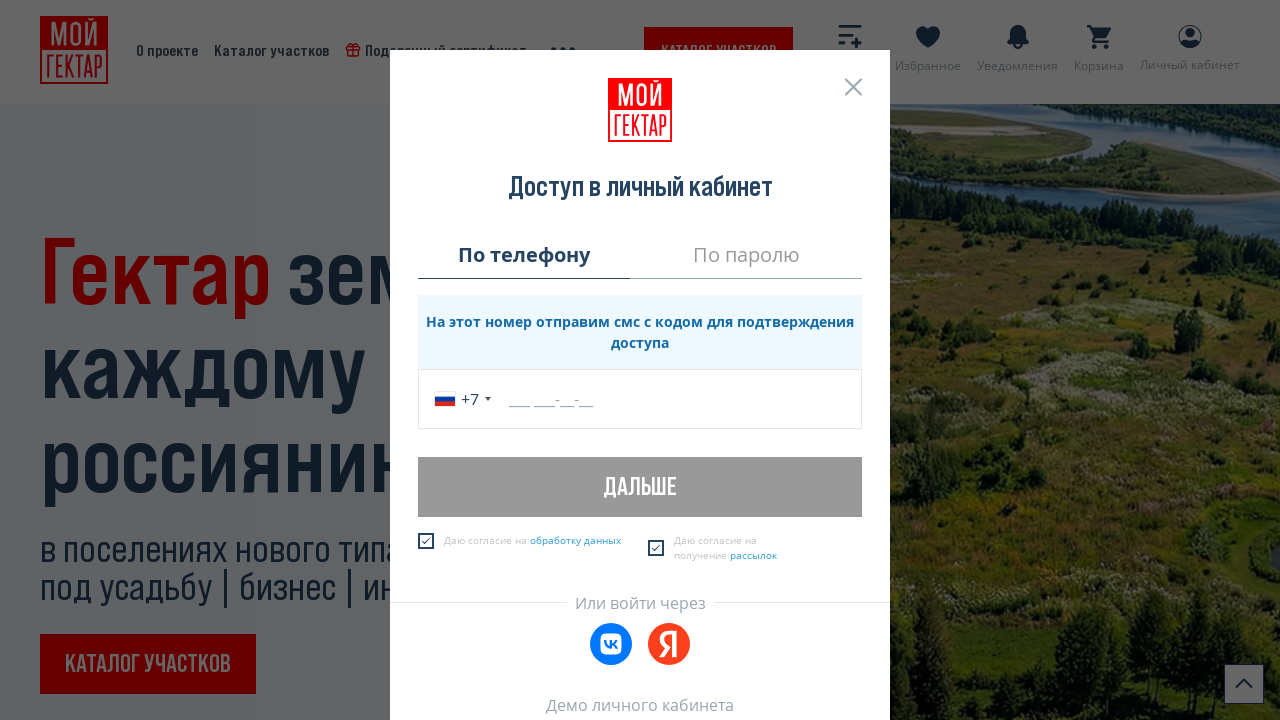

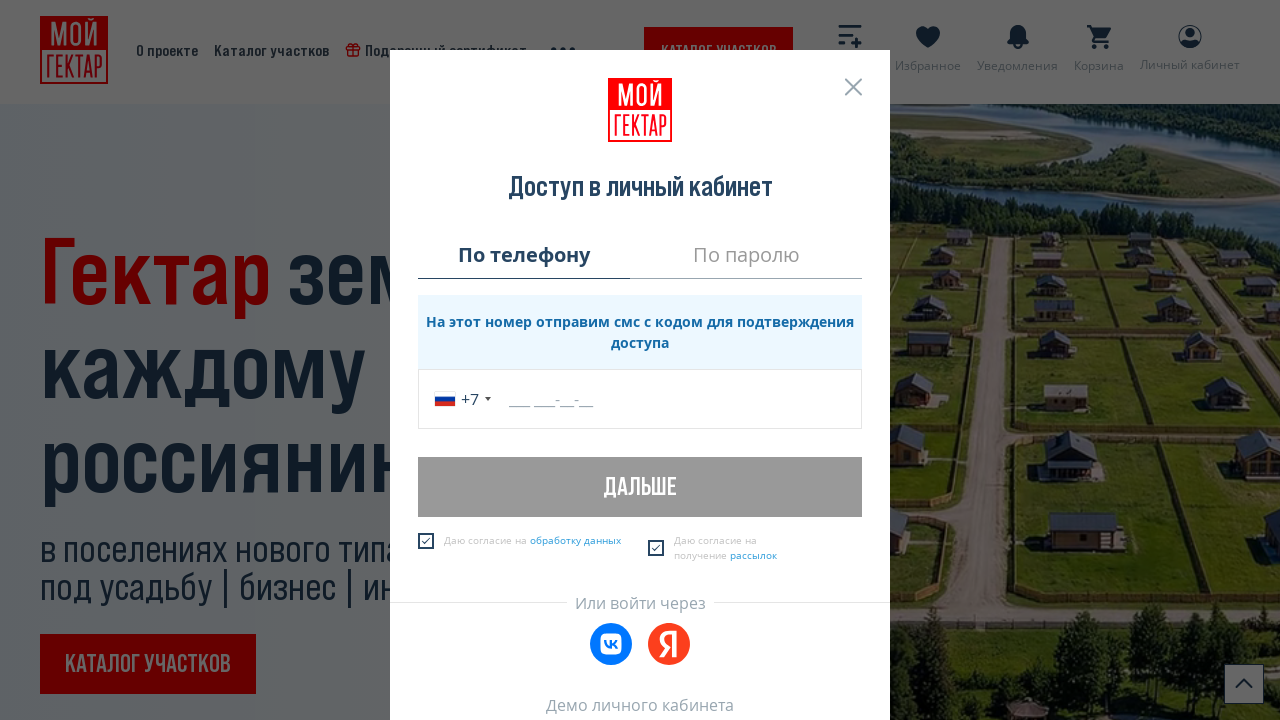